Tests that clicking login button without entering any credentials shows a "Username is required" error message

Starting URL: https://www.saucedemo.com/

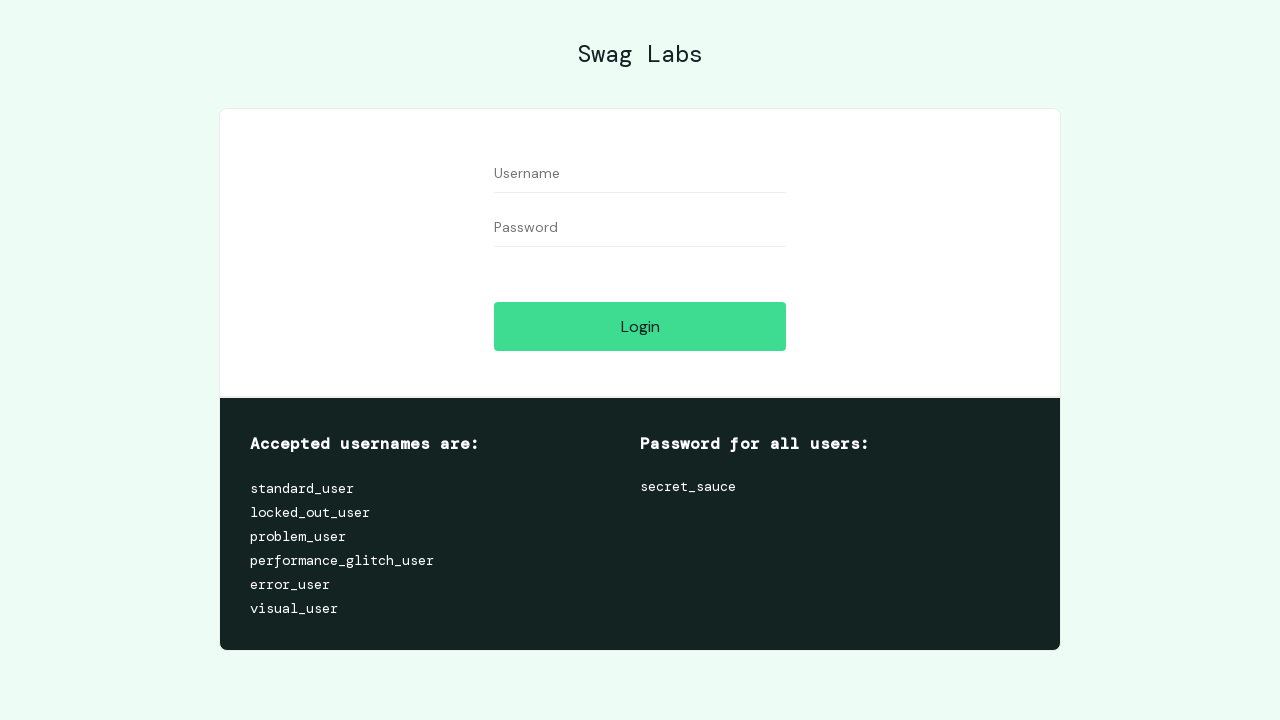

Login button is visible on the page
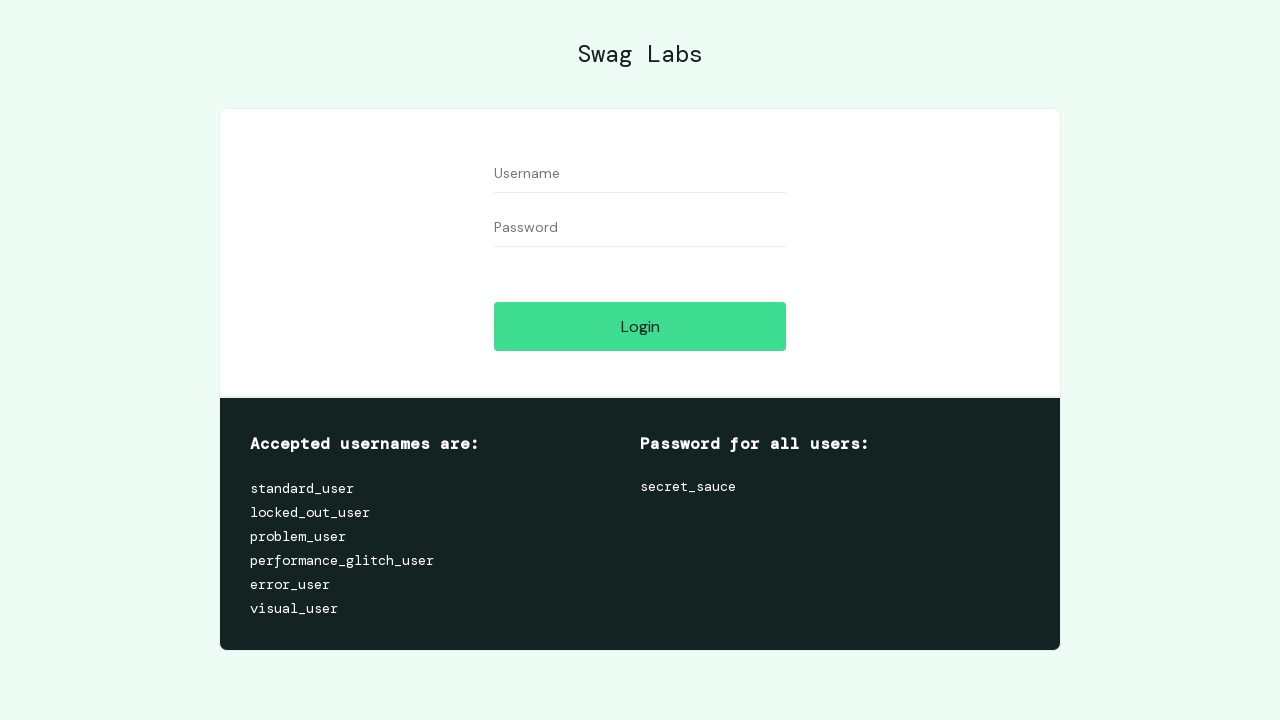

Clicked login button without entering any credentials at (640, 326) on #login-button
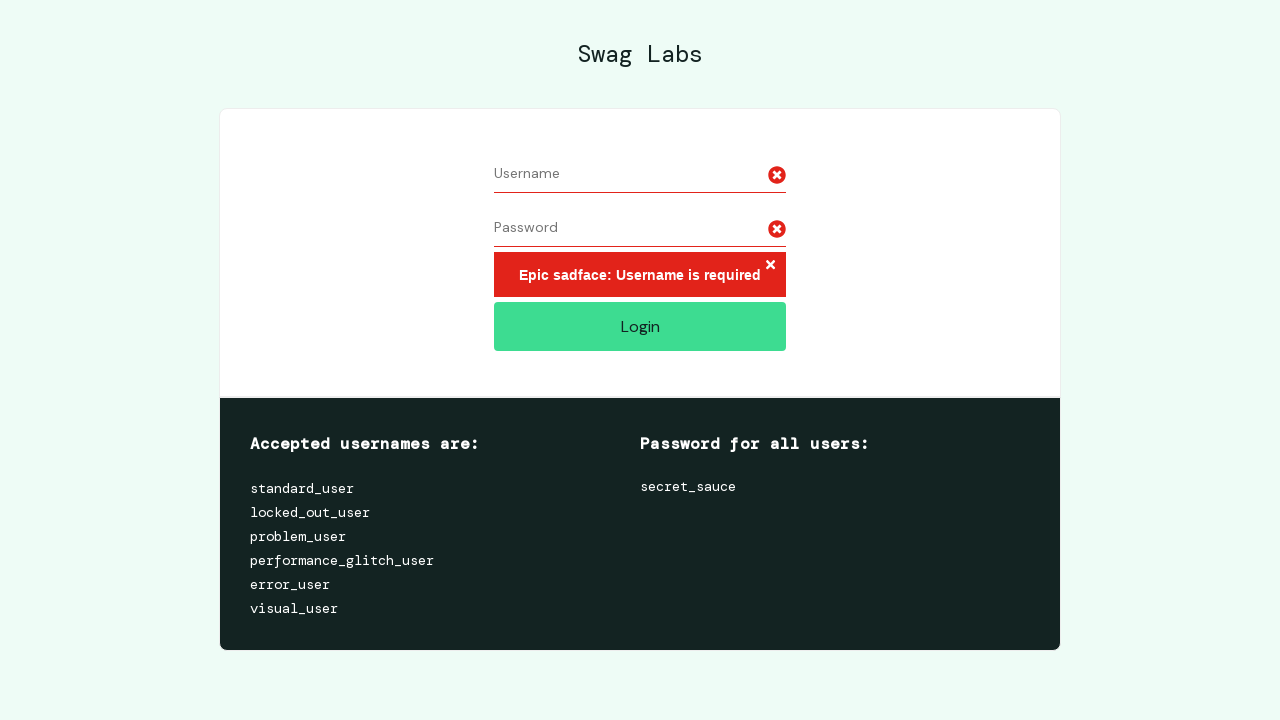

Error message appeared on the page
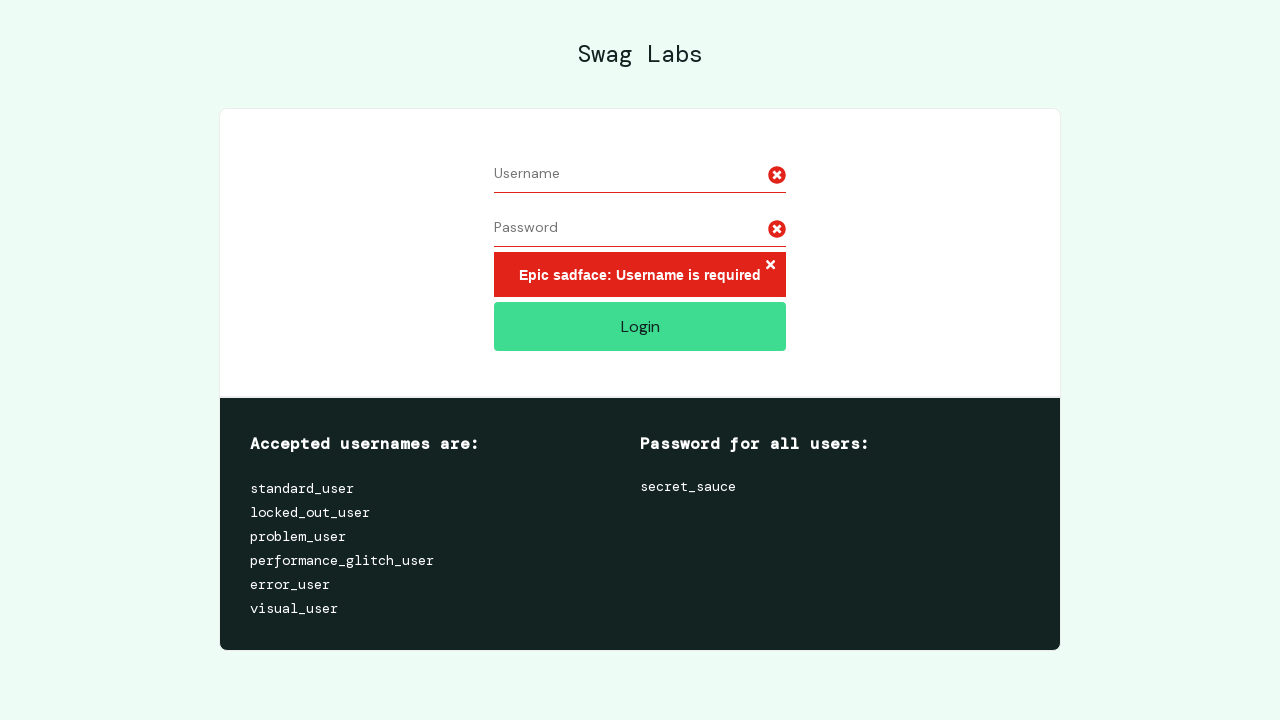

Located error message element
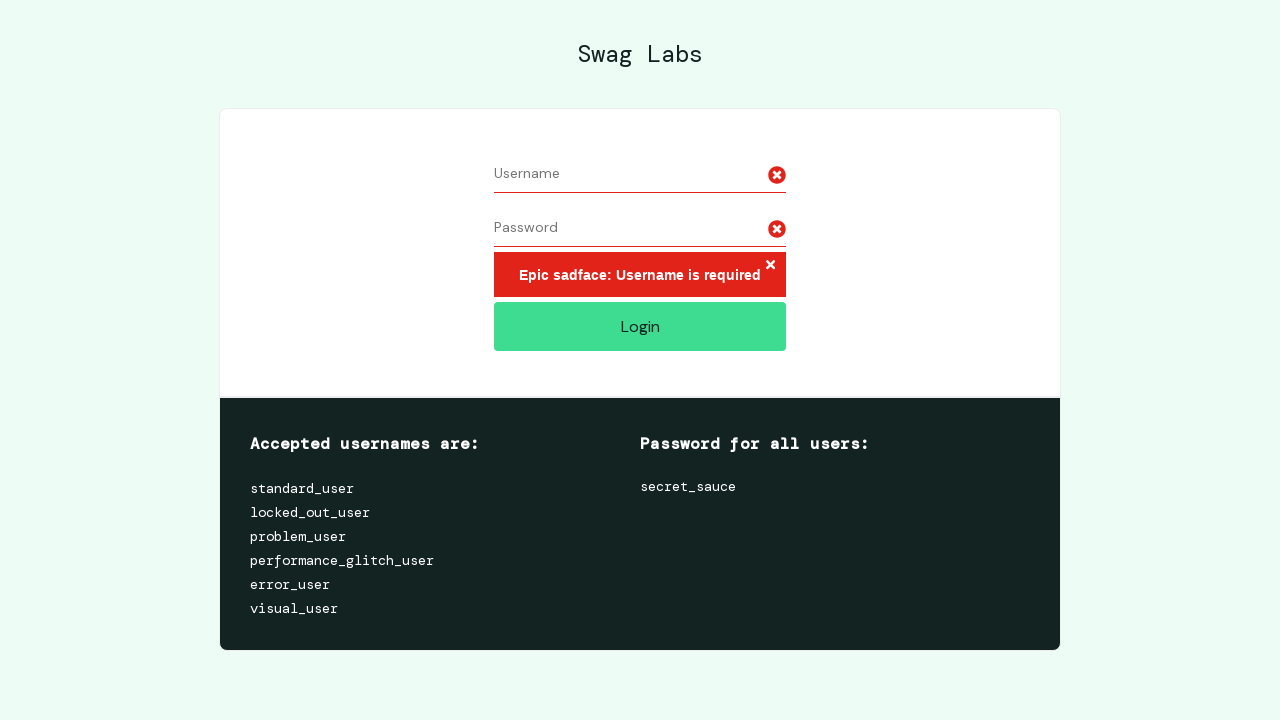

Verified error message displays 'Epic sadface: Username is required'
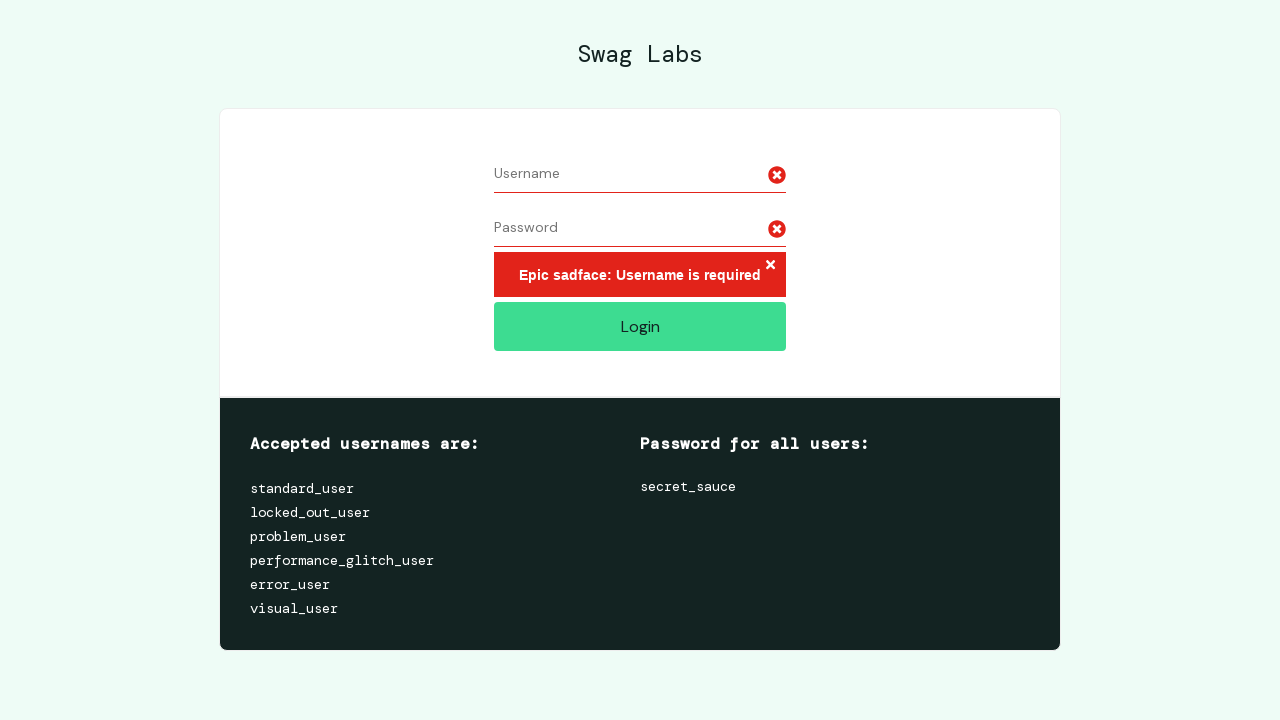

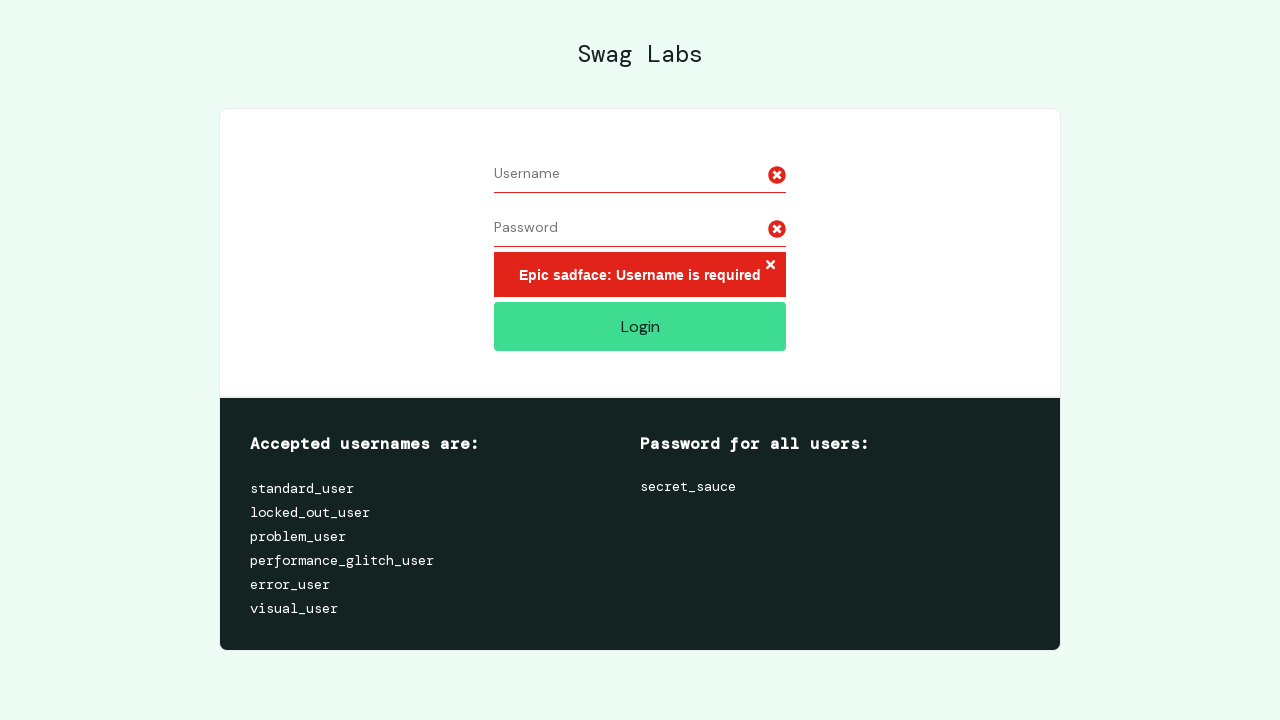